Tests that the currently applied filter link is highlighted with a selected class

Starting URL: https://demo.playwright.dev/todomvc

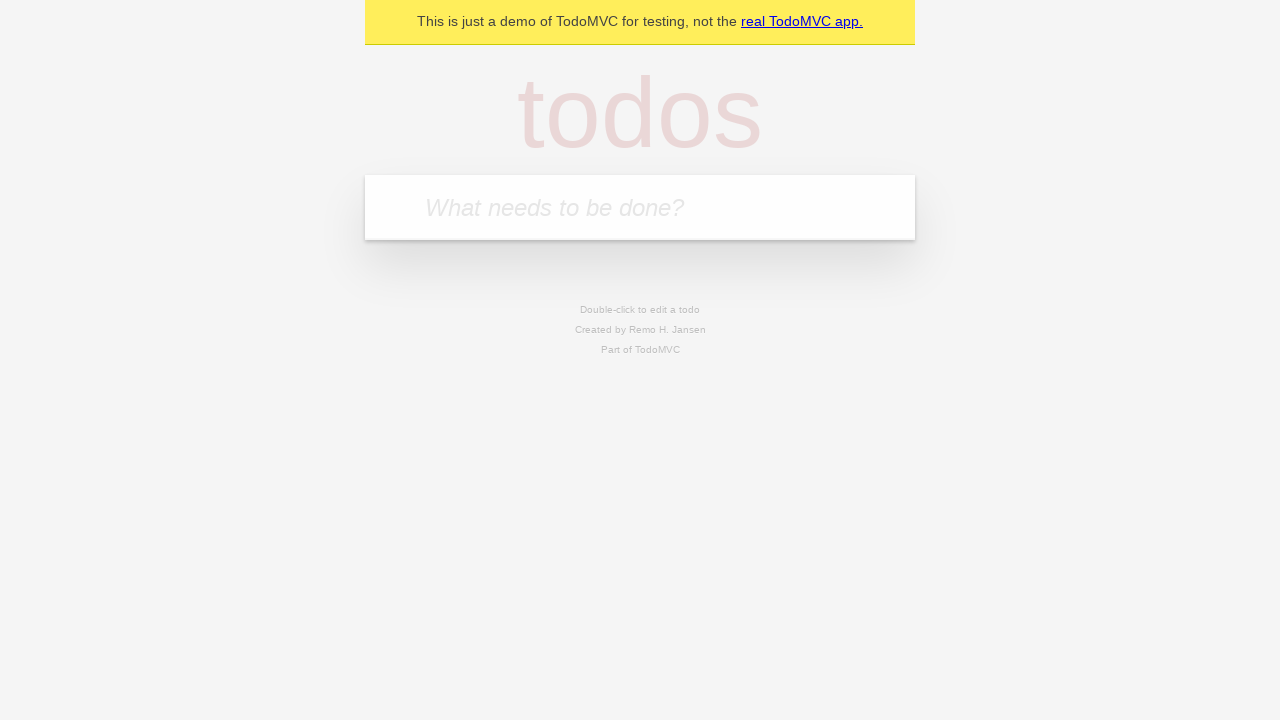

Filled todo input with 'buy some cheese' on internal:attr=[placeholder="What needs to be done?"i]
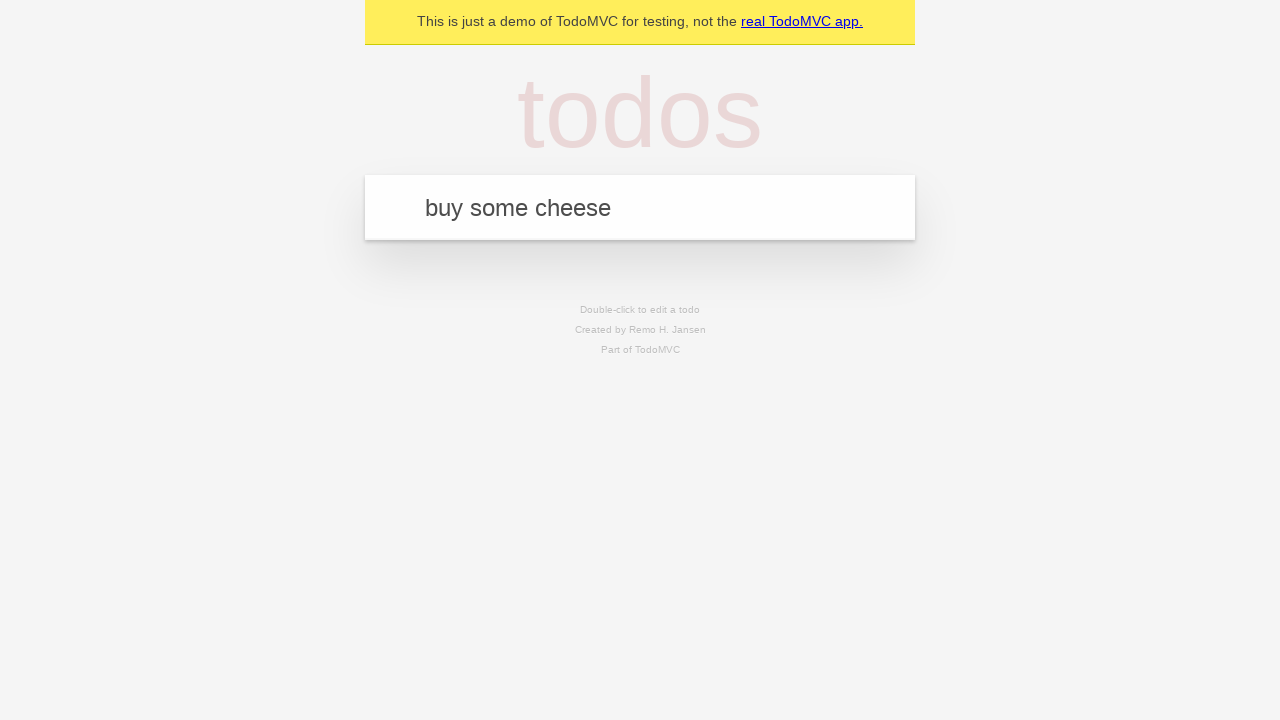

Pressed Enter to create todo 'buy some cheese' on internal:attr=[placeholder="What needs to be done?"i]
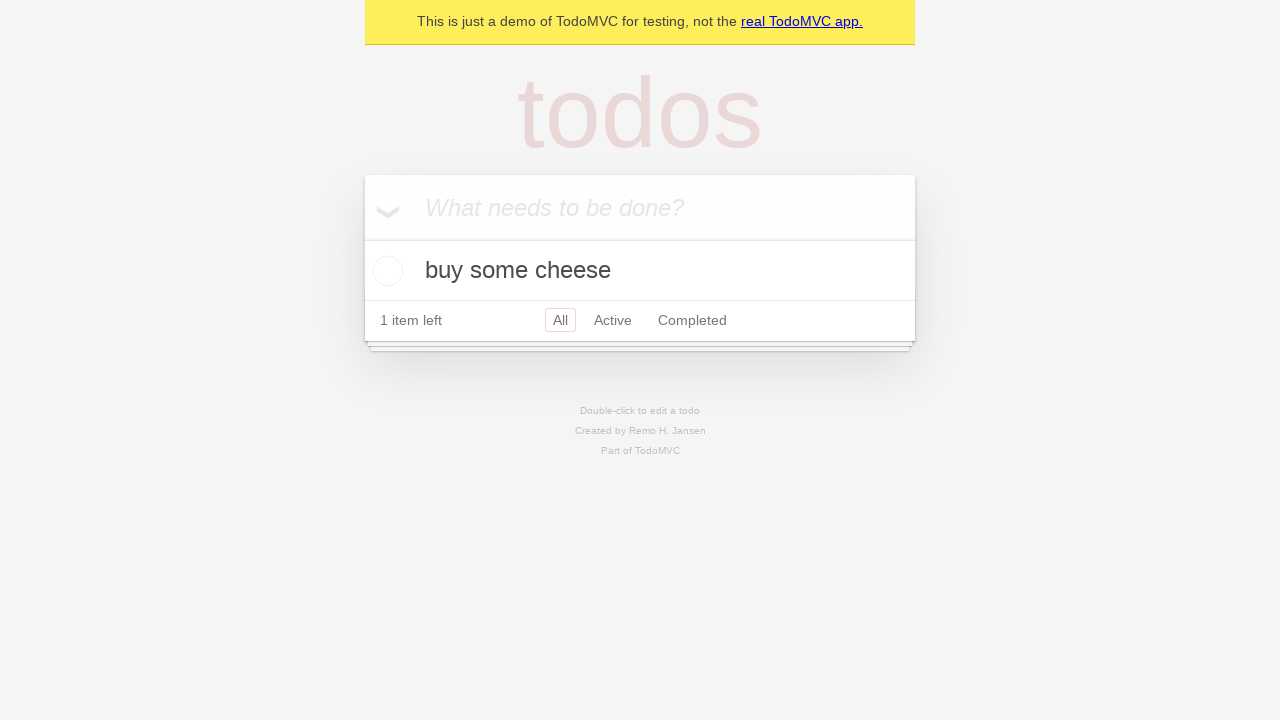

Filled todo input with 'feed the cat' on internal:attr=[placeholder="What needs to be done?"i]
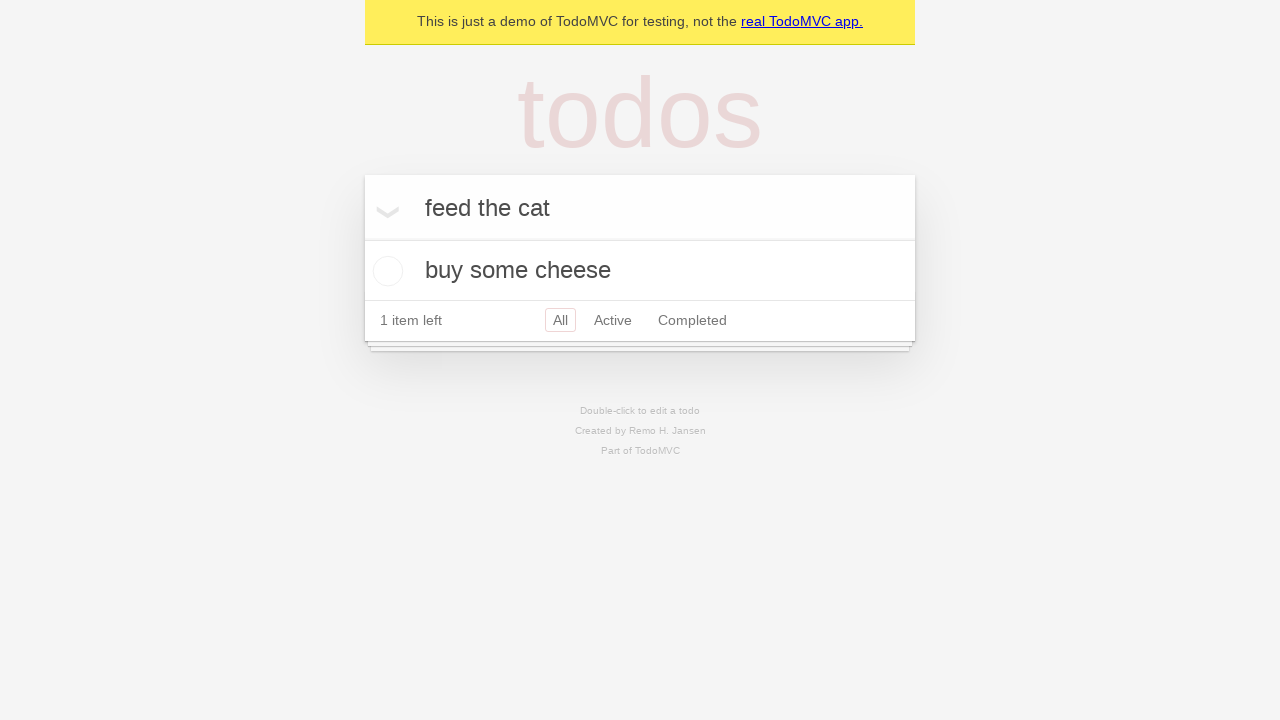

Pressed Enter to create todo 'feed the cat' on internal:attr=[placeholder="What needs to be done?"i]
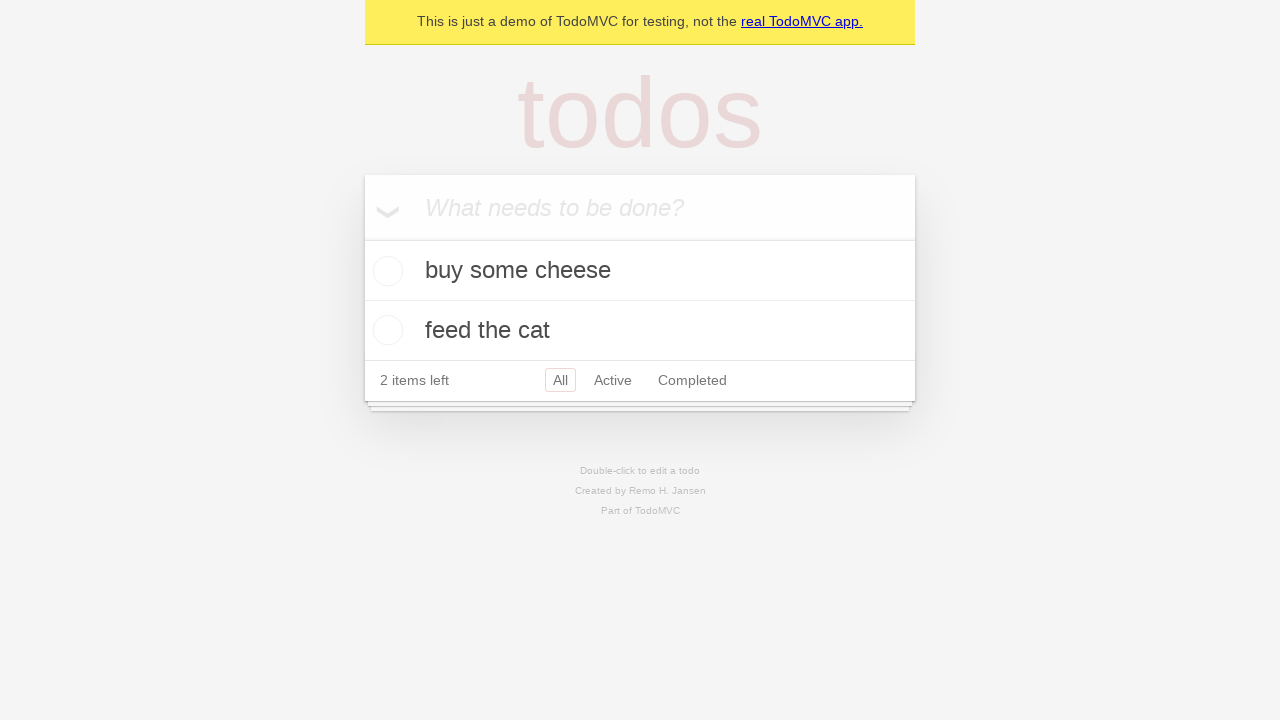

Filled todo input with 'book a doctors appointment' on internal:attr=[placeholder="What needs to be done?"i]
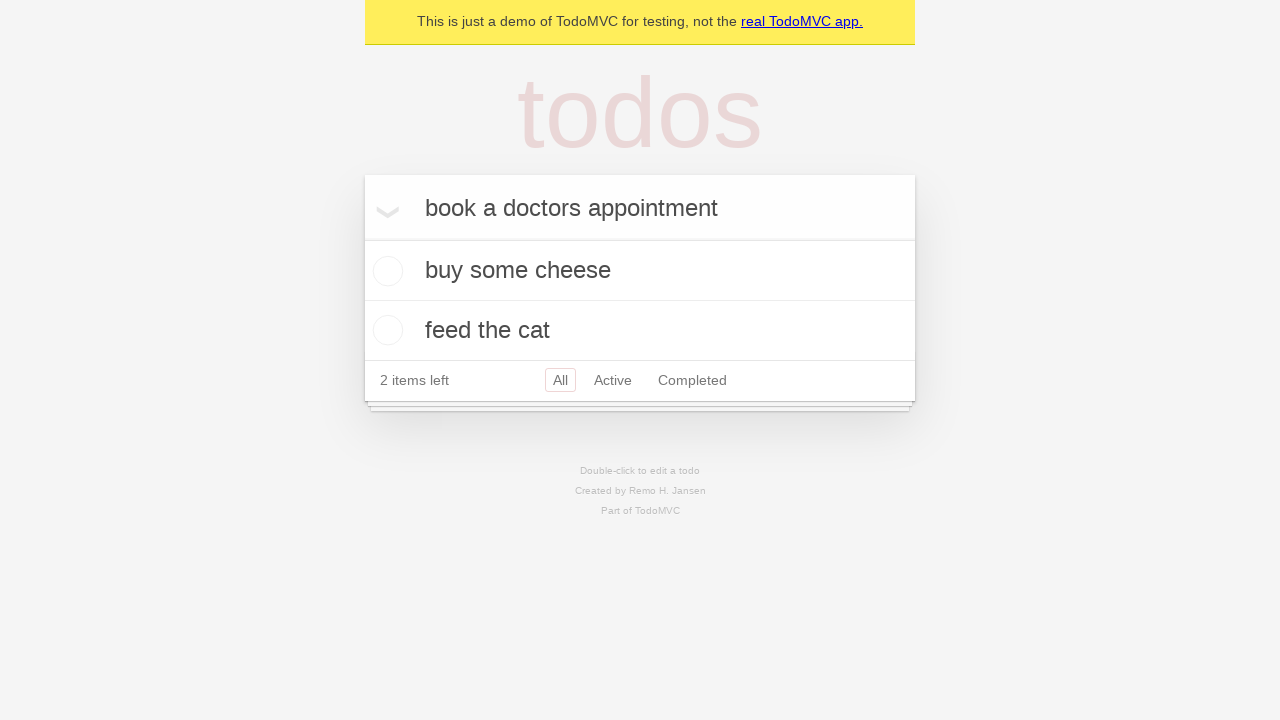

Pressed Enter to create todo 'book a doctors appointment' on internal:attr=[placeholder="What needs to be done?"i]
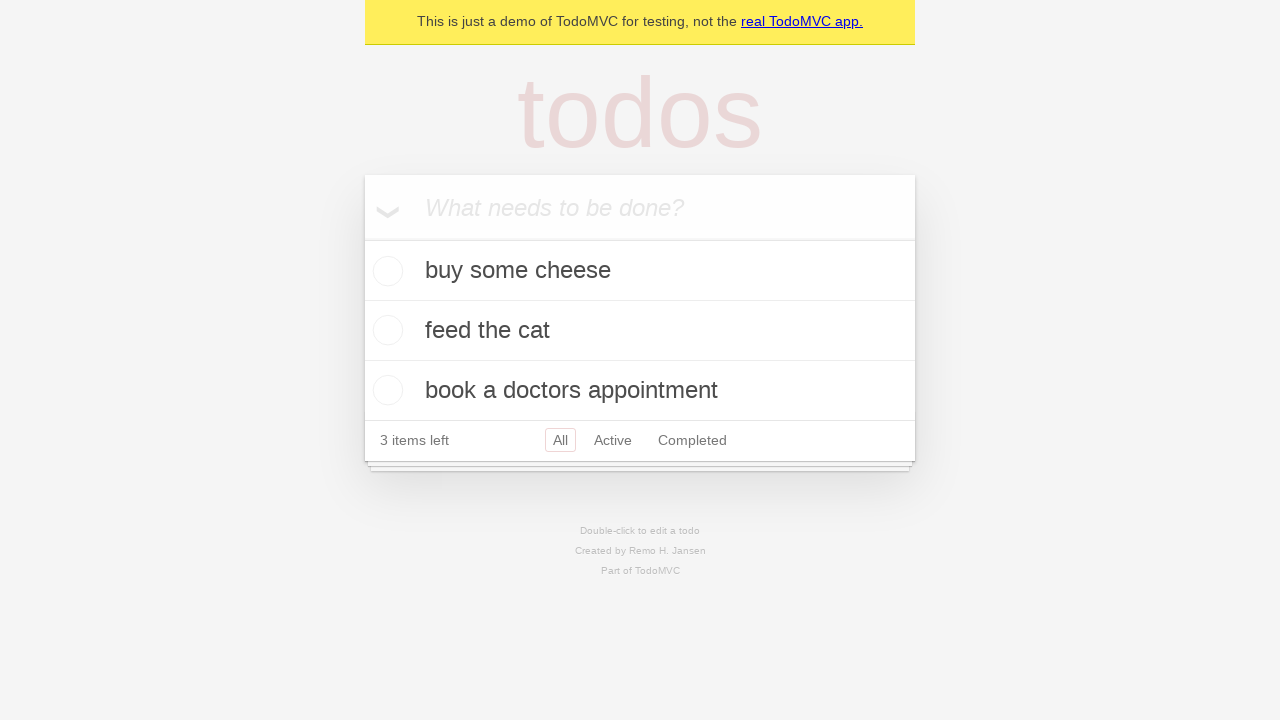

Located Active filter link
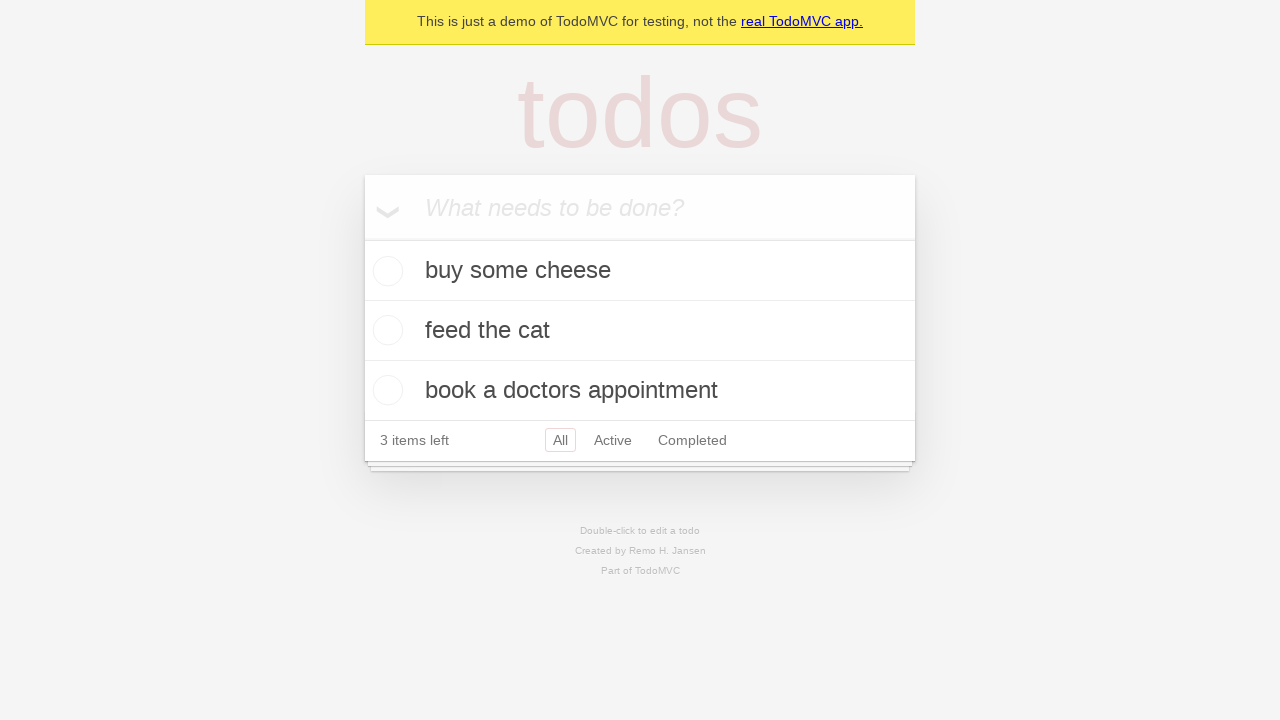

Located Completed filter link
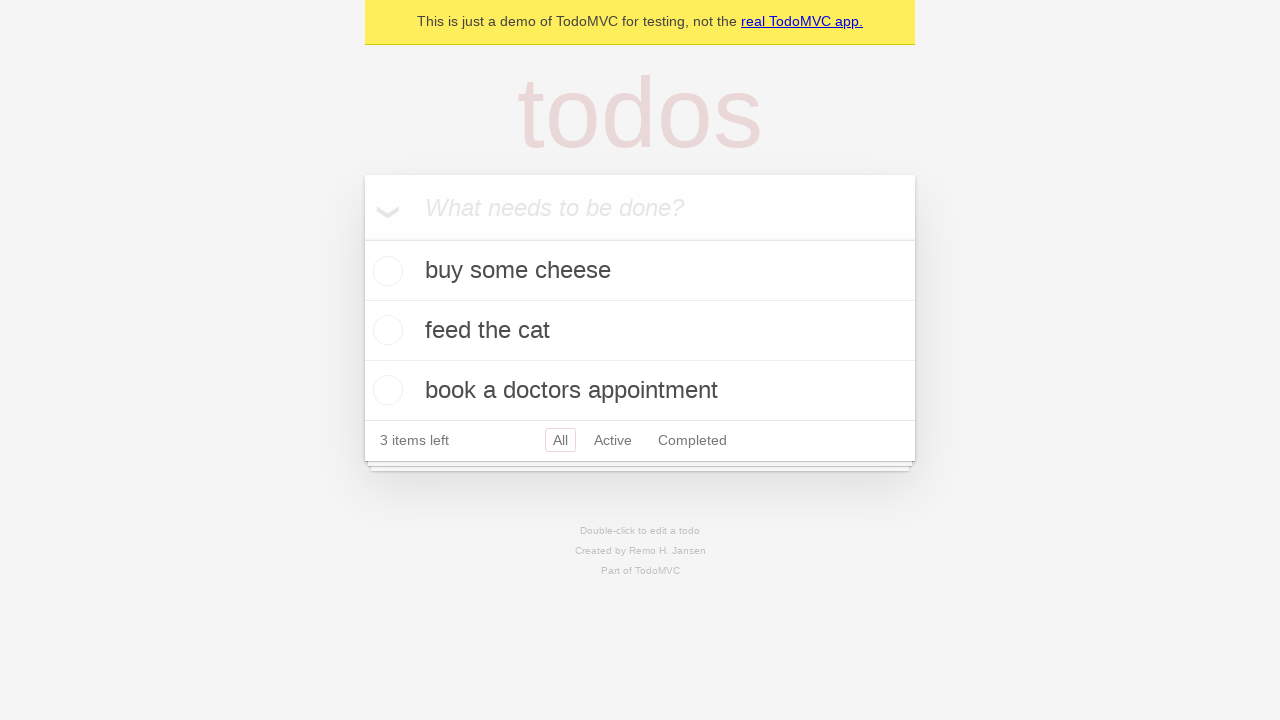

Clicked Active filter link at (613, 440) on internal:role=link[name="Active"i]
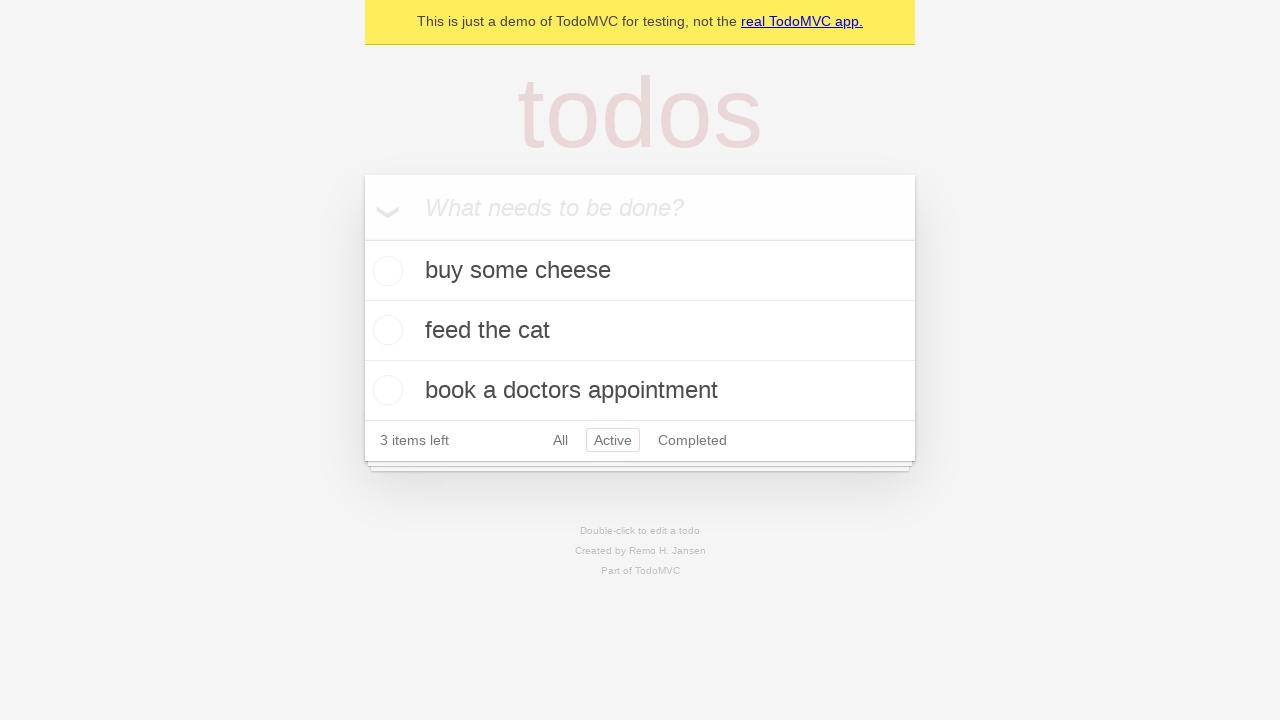

Clicked Completed filter link to verify currently applied filter is highlighted at (692, 440) on internal:role=link[name="Completed"i]
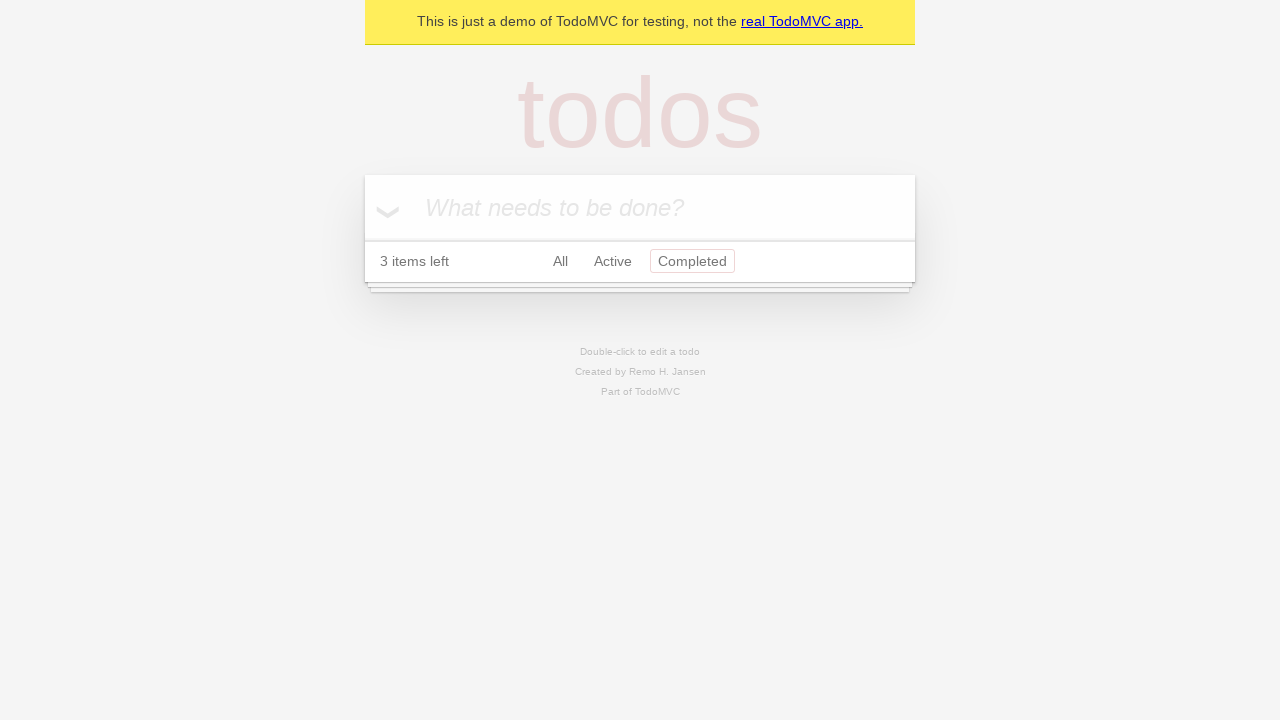

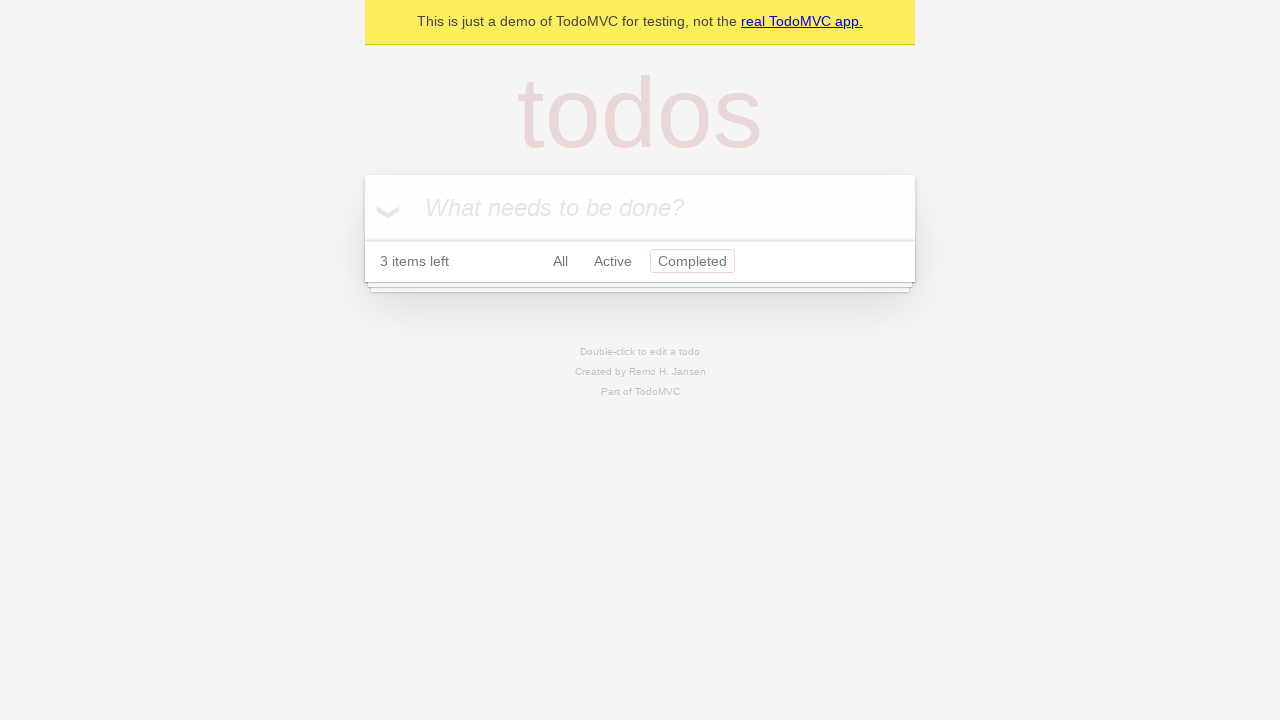